Tests drag and drop functionality on jQuery UI demo page by dragging an element and dropping it onto a target area

Starting URL: https://jqueryui.com/droppable/

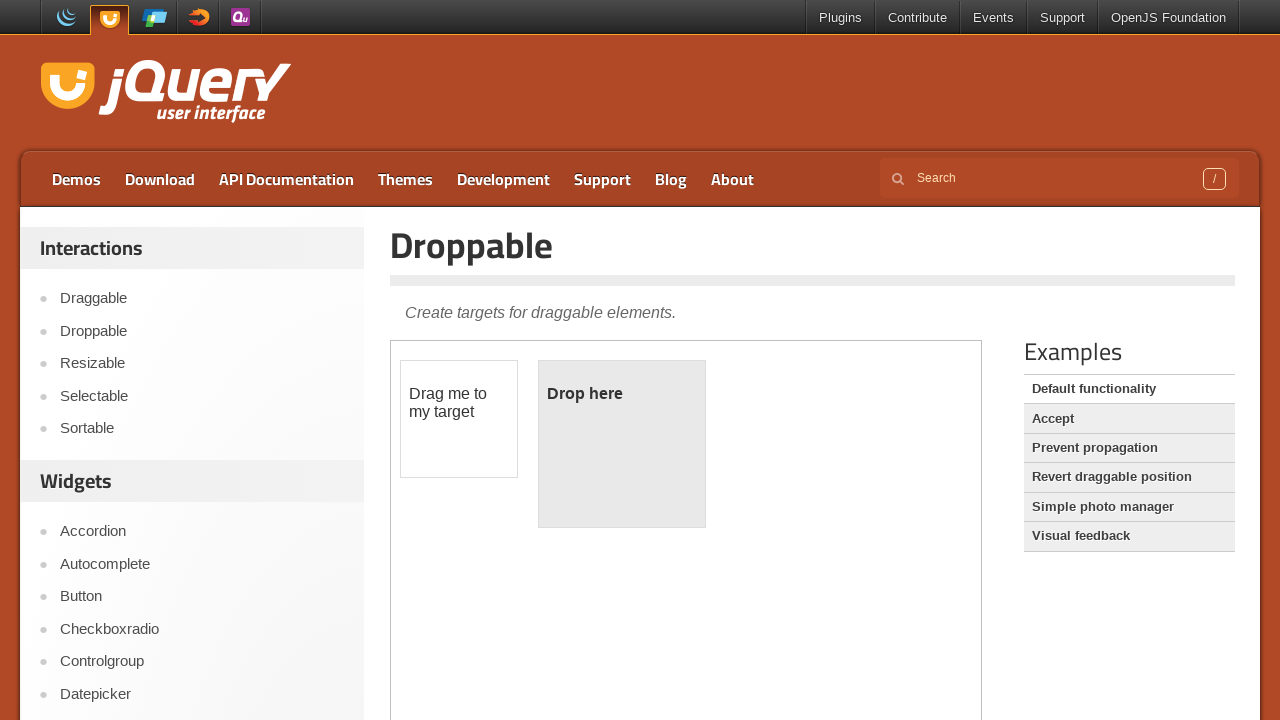

Located the iframe containing the droppable demo
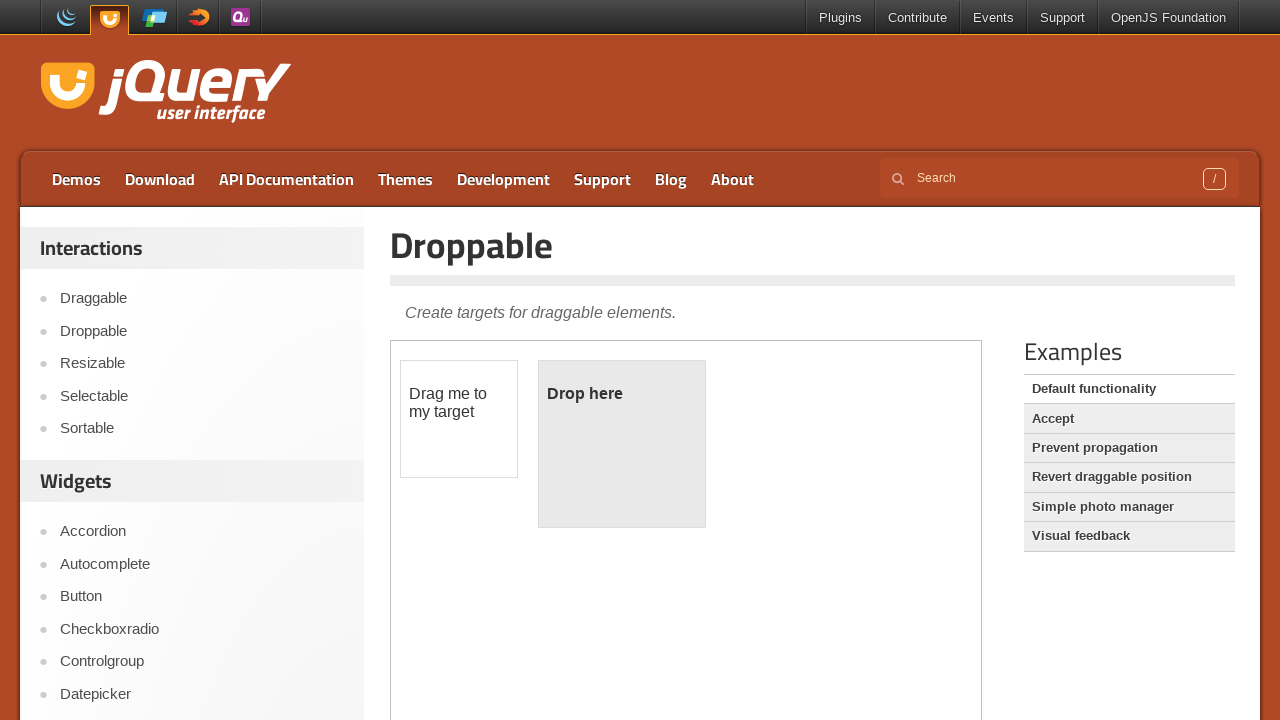

Located the draggable element with id 'draggable'
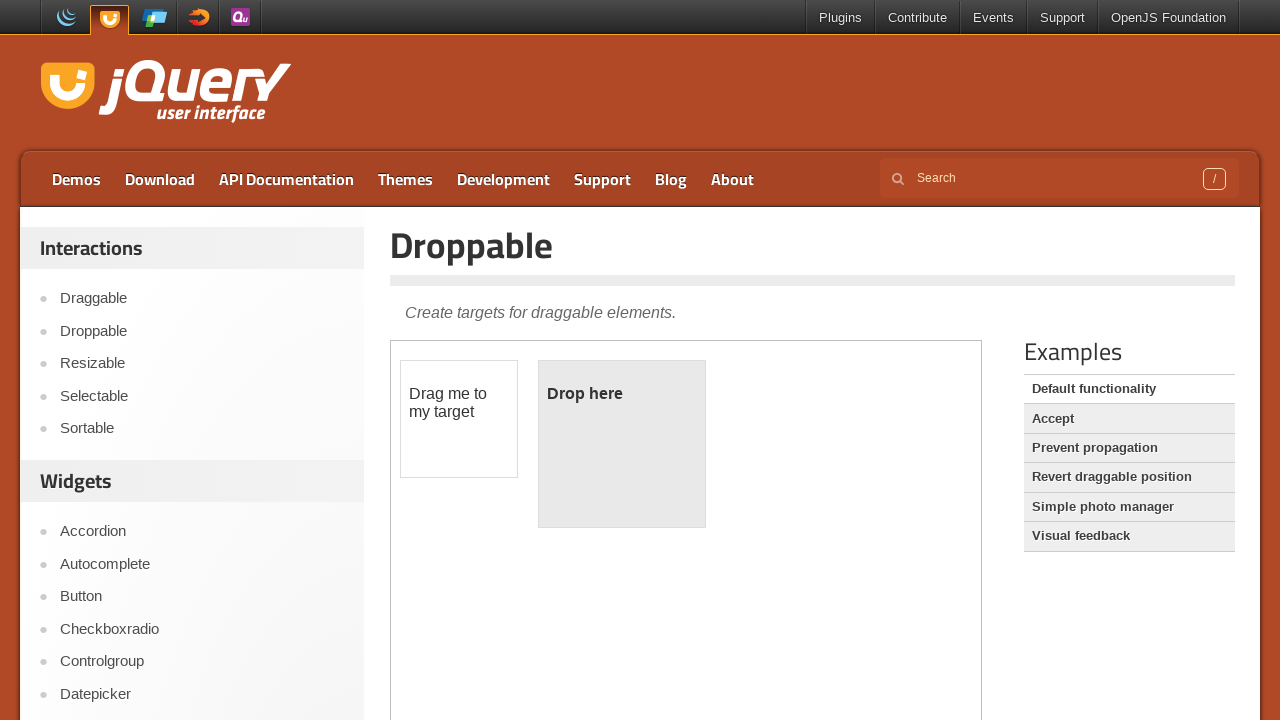

Located the droppable target element with id 'droppable'
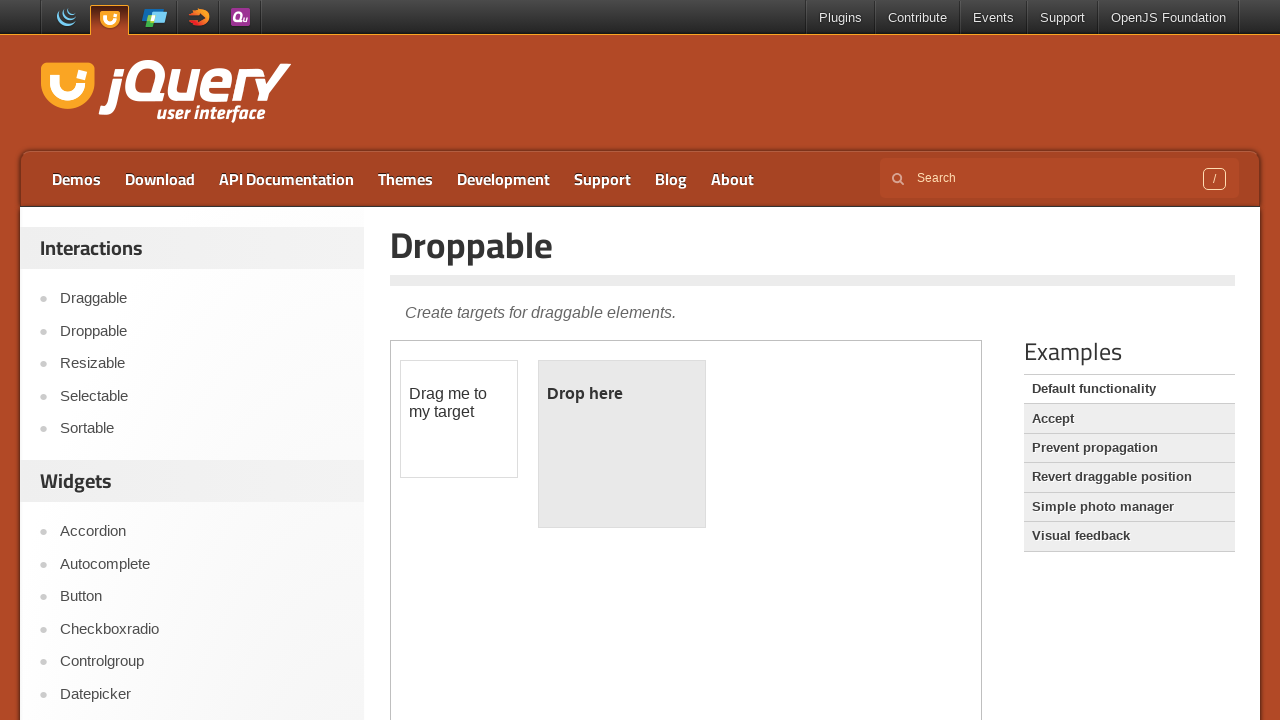

Dragged draggable element onto droppable target at (622, 444)
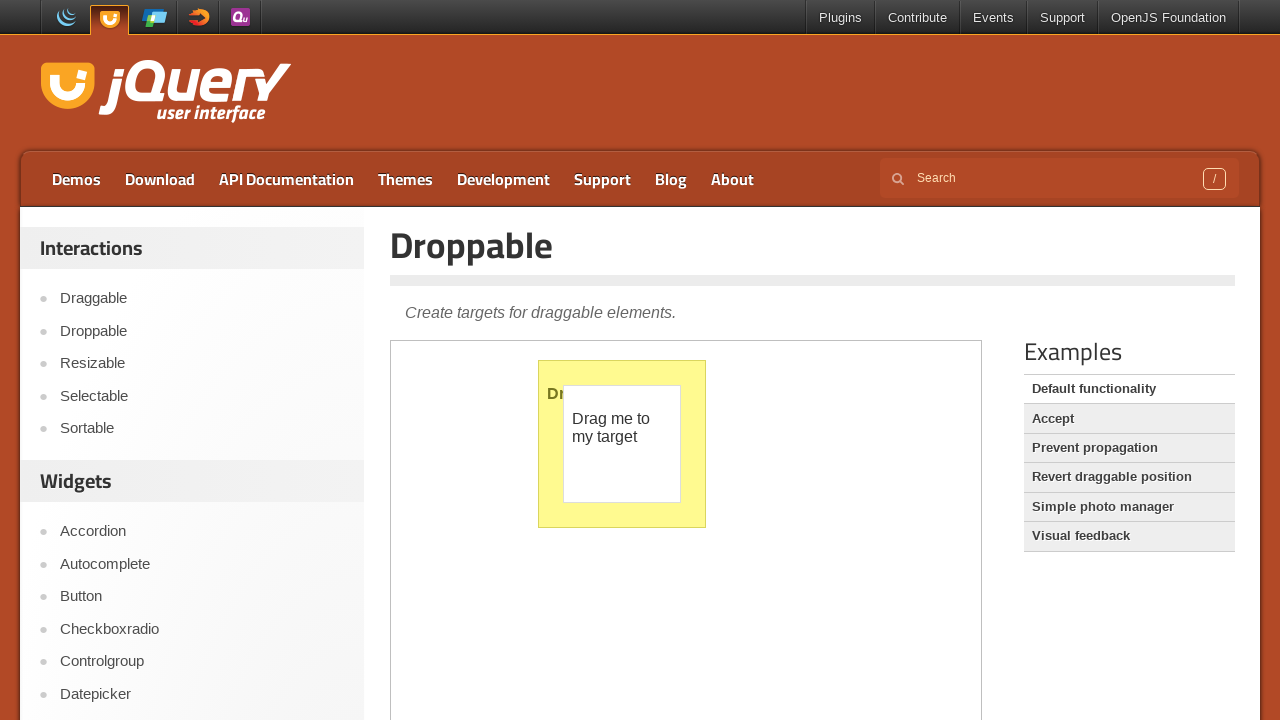

Dragged draggable element with offset of 100px right and 40px down at (664, 426)
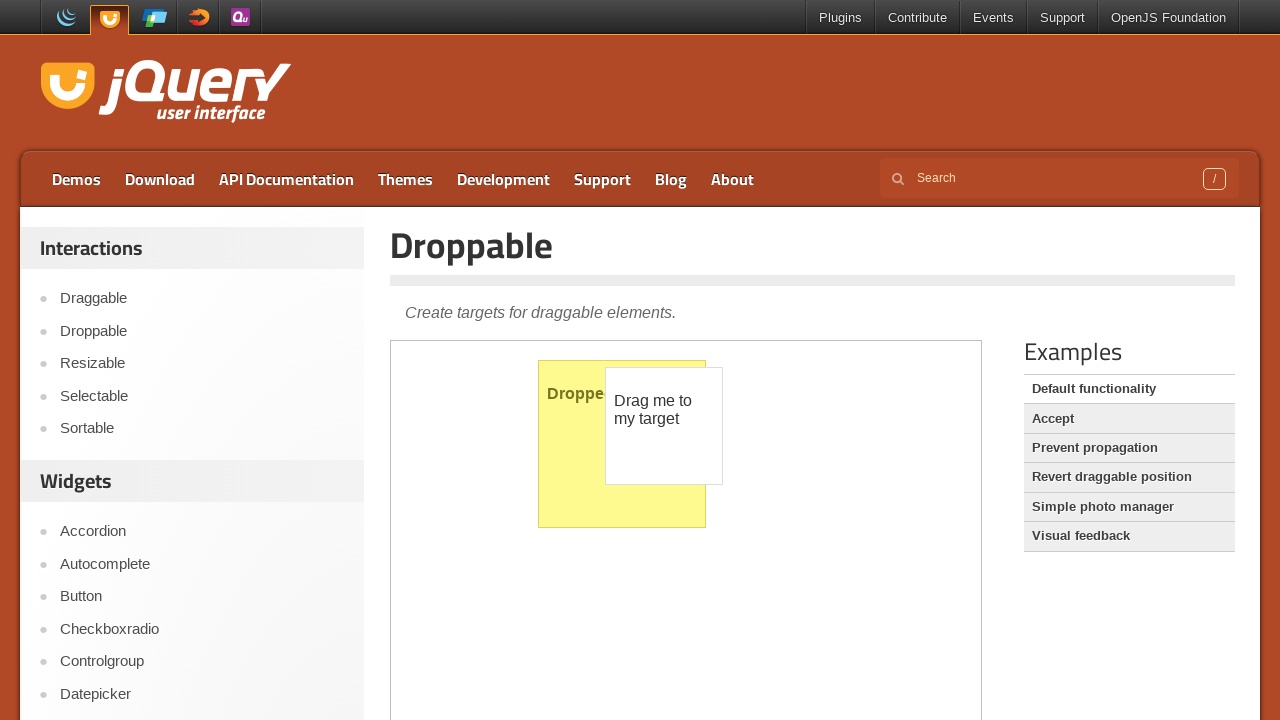

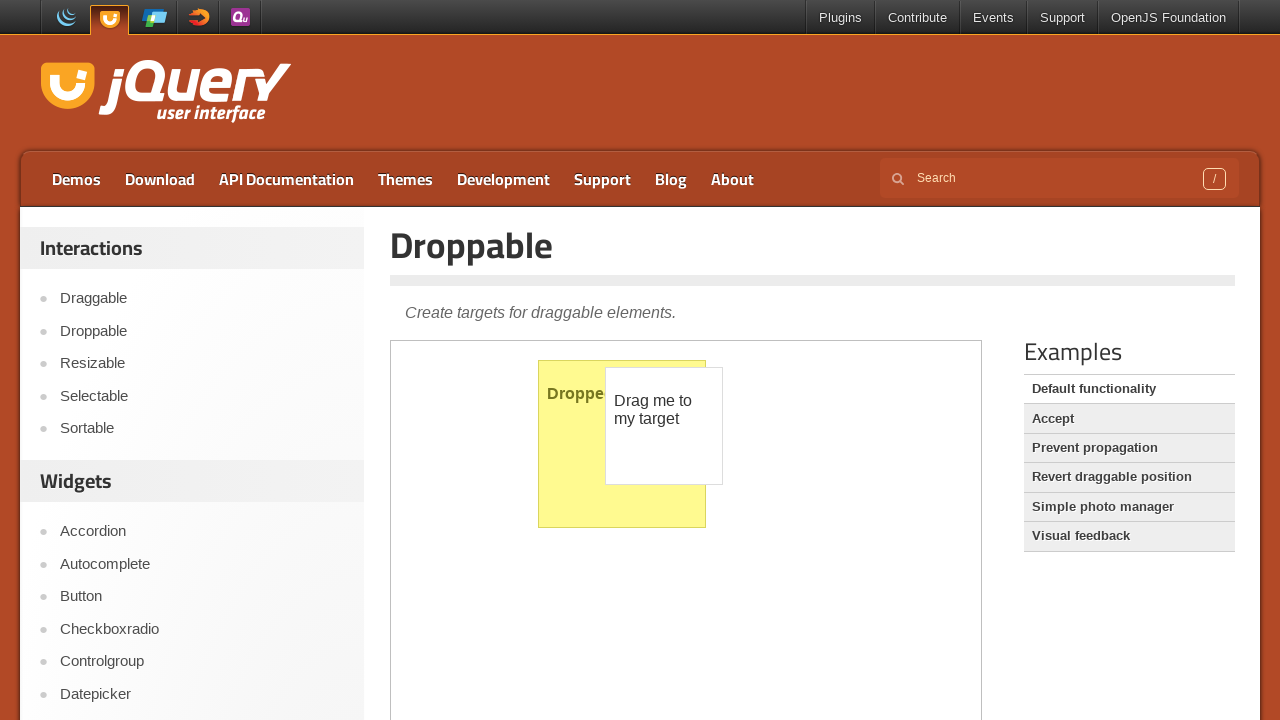